Tests radio button interaction on W3Schools Try It editor by switching to the result iframe and clicking on a radio button if it's not already selected

Starting URL: https://www.w3schools.com/tags/tryit.asp?filename=tryhtml5_input_type_radio

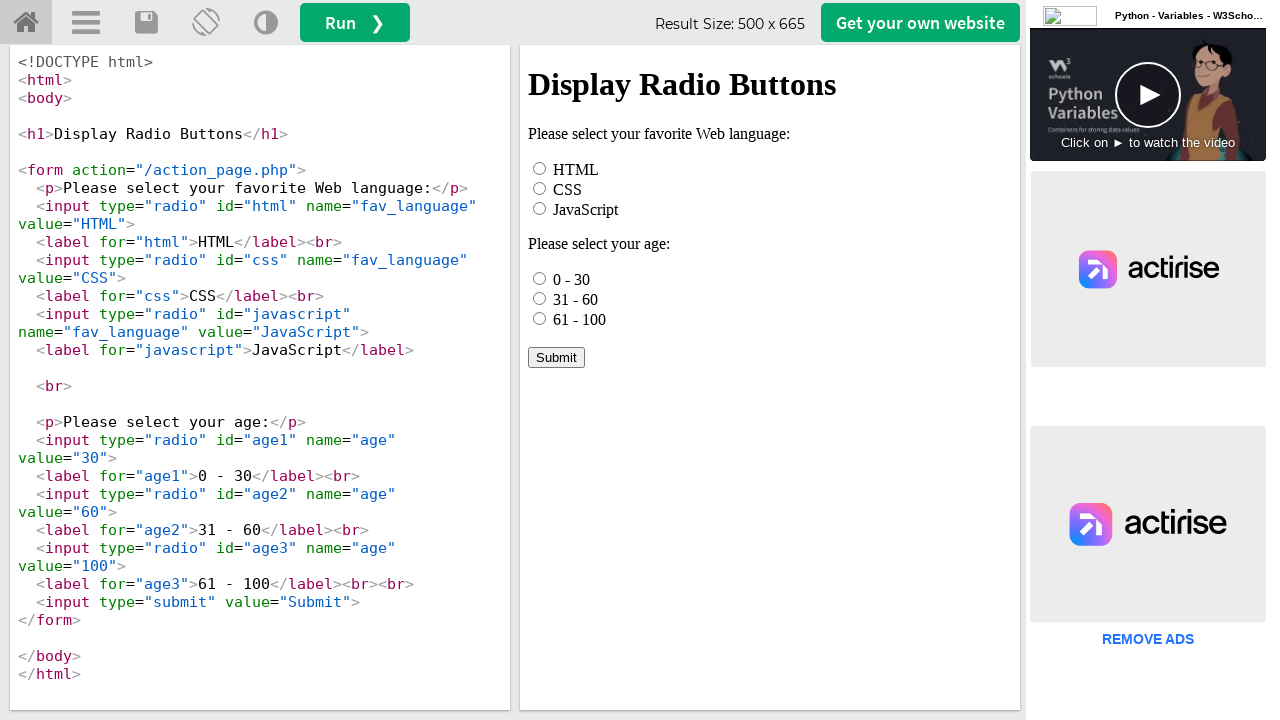

Located the result iframe
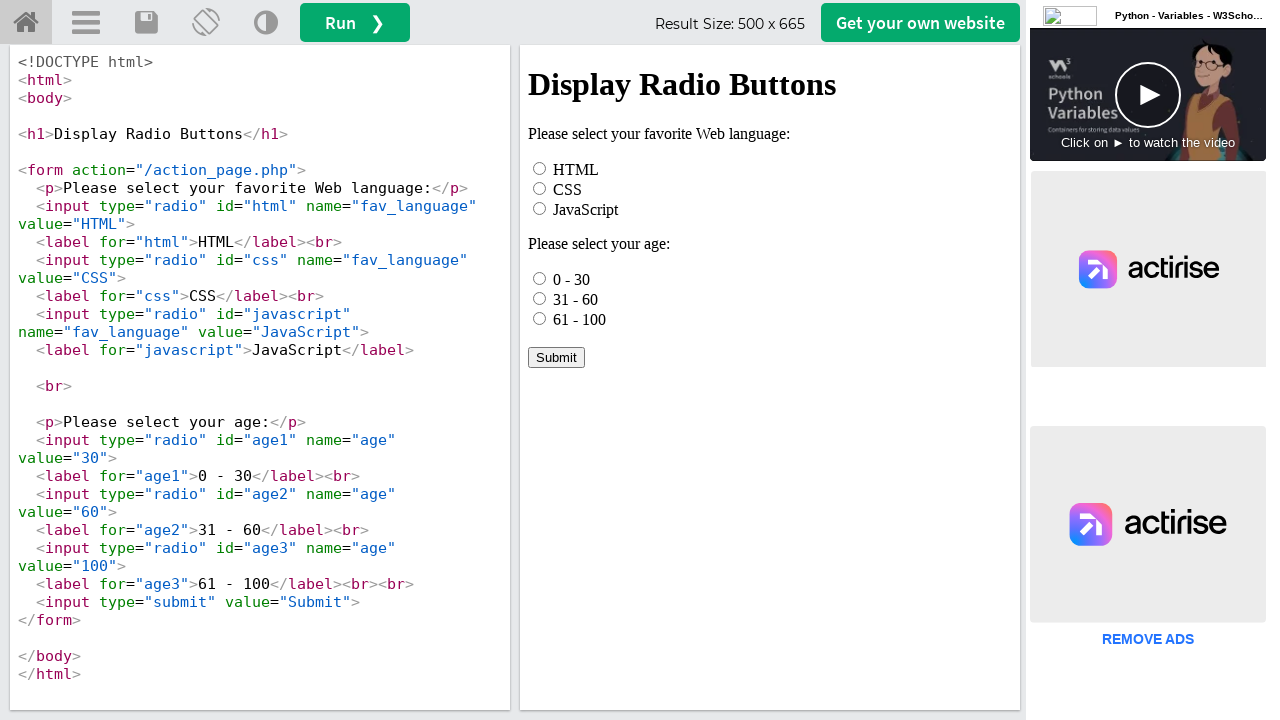

Located the radio button element with id 'html'
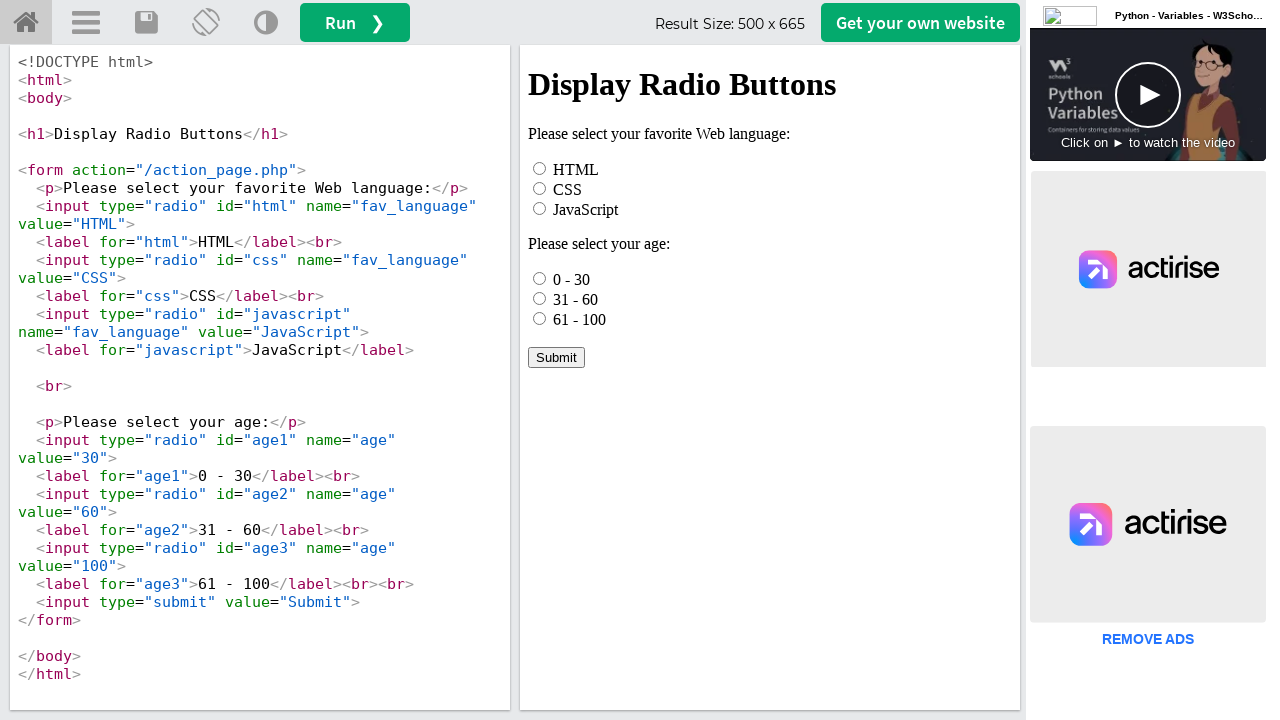

Radio button was not checked, clicked to select it at (540, 168) on #iframeResult >> internal:control=enter-frame >> xpath=//*[@id="html"]
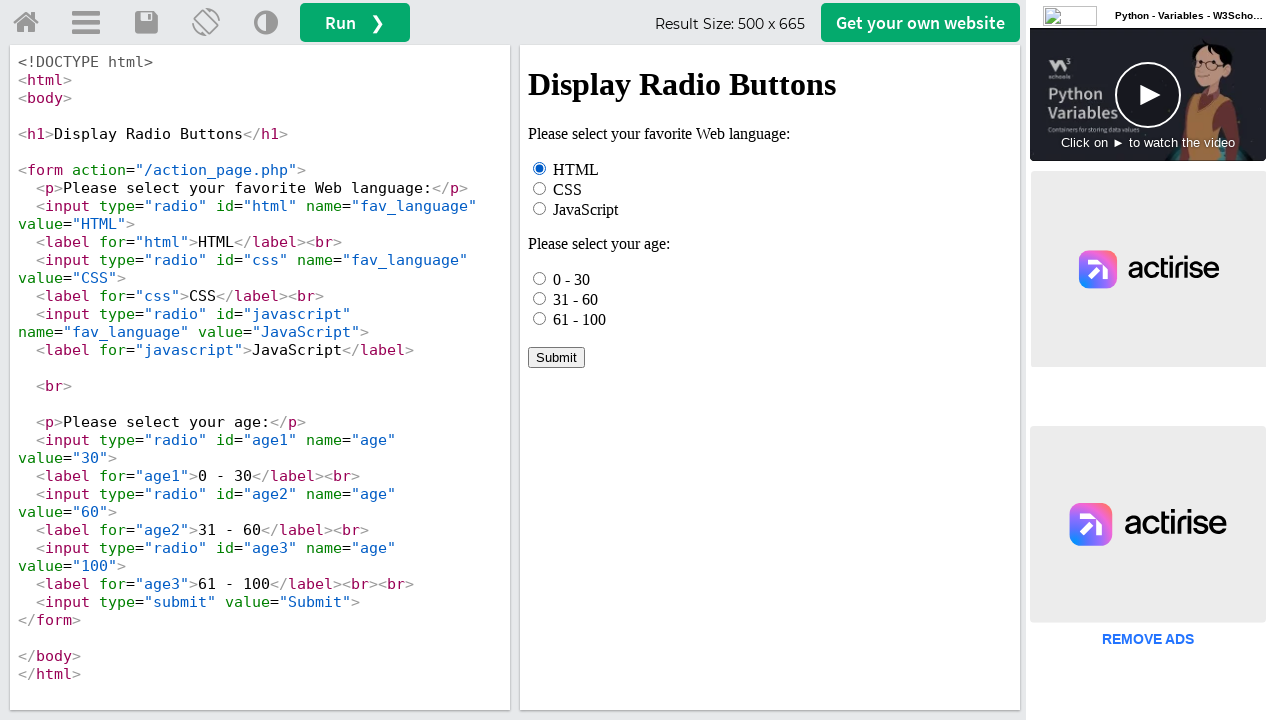

Waited 1 second for UI updates
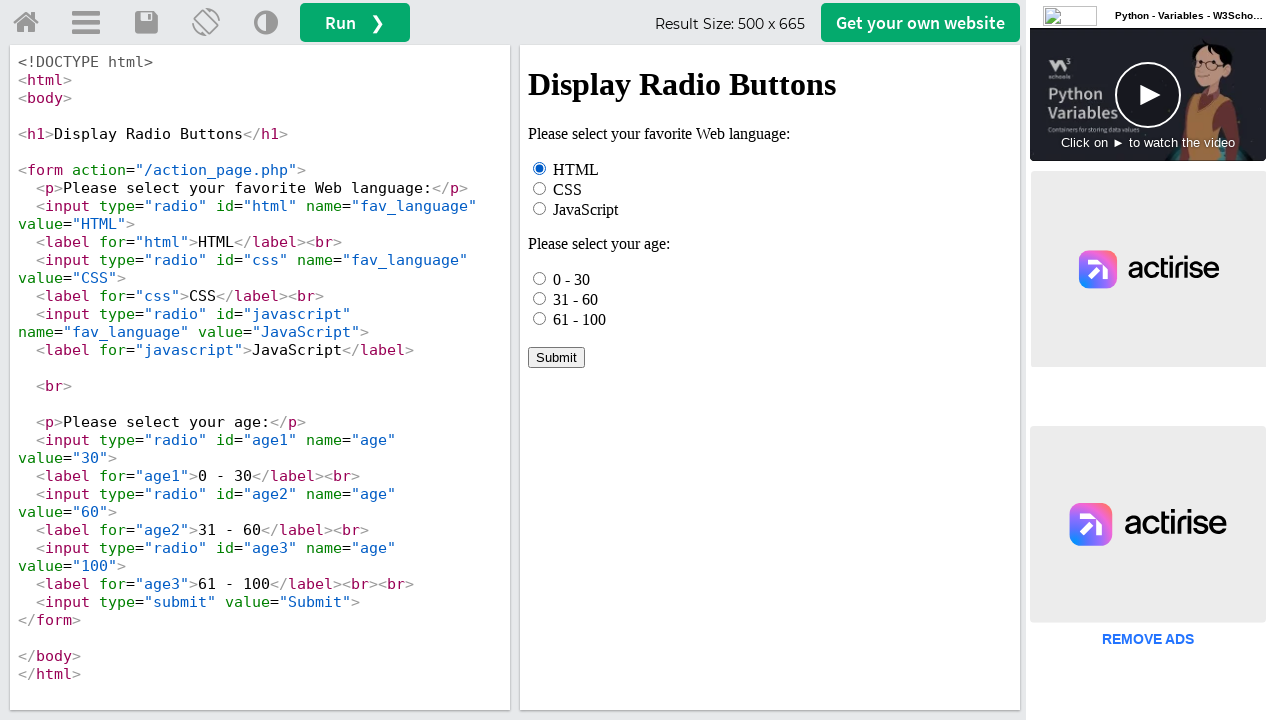

Radio button was confirmed checked on second check
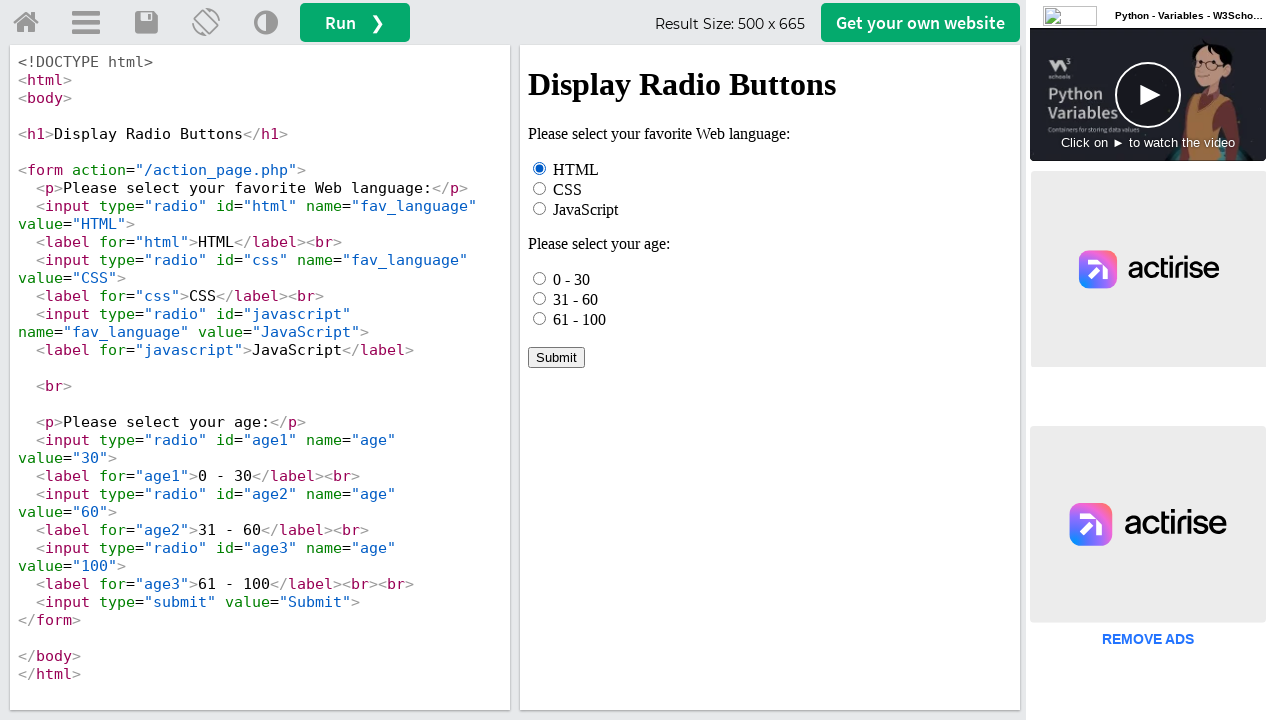

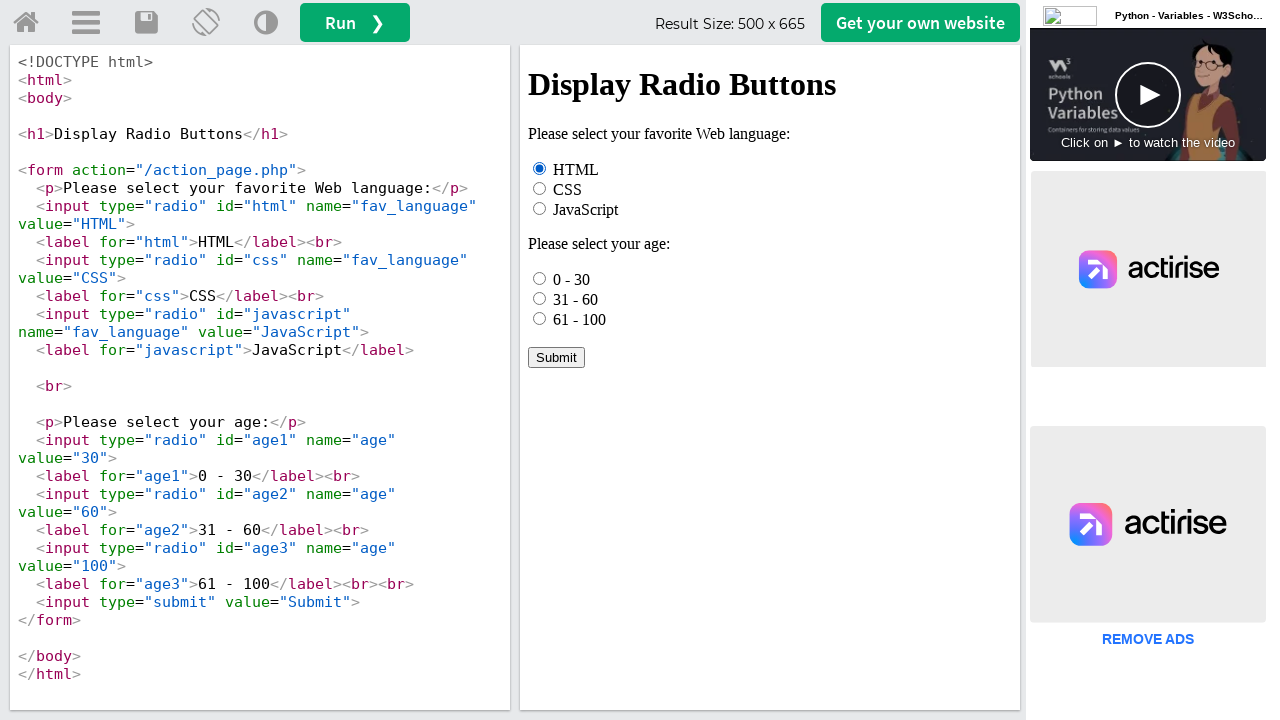